Clicks the second checkbox and verifies it becomes unchecked

Starting URL: https://the-internet.herokuapp.com/checkboxes

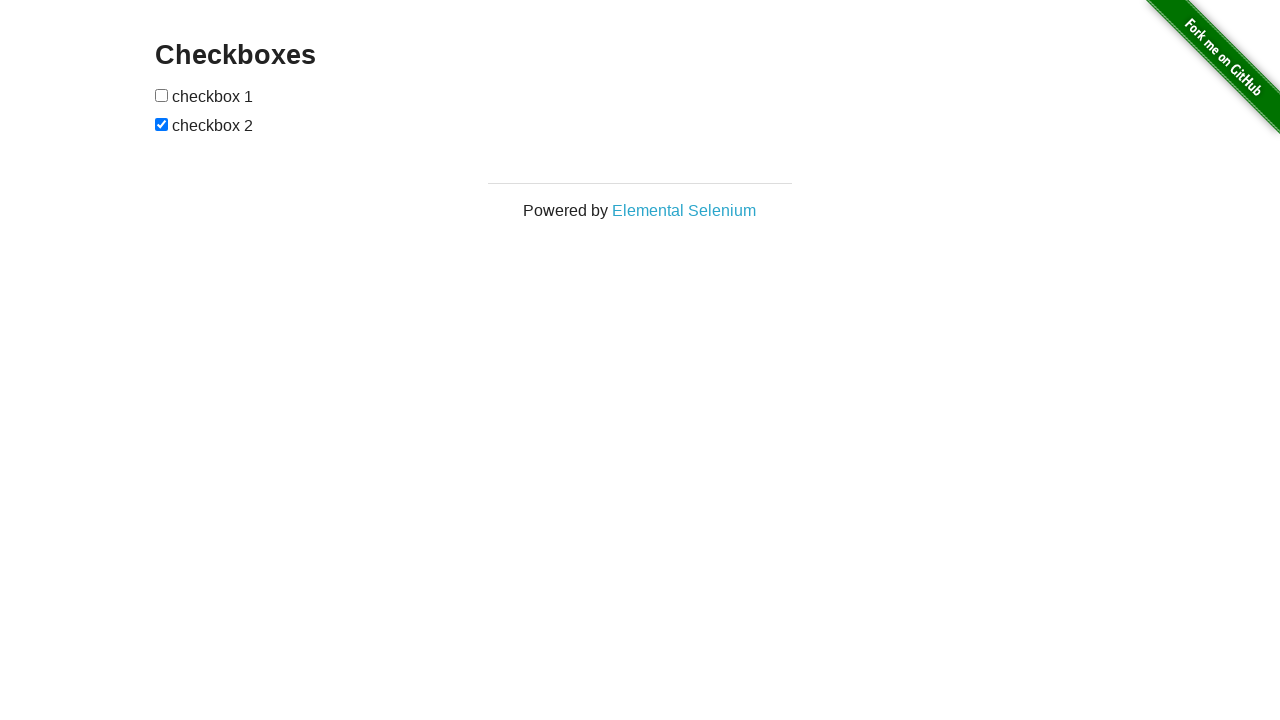

Clicked the second checkbox at (162, 124) on (//input)[2]
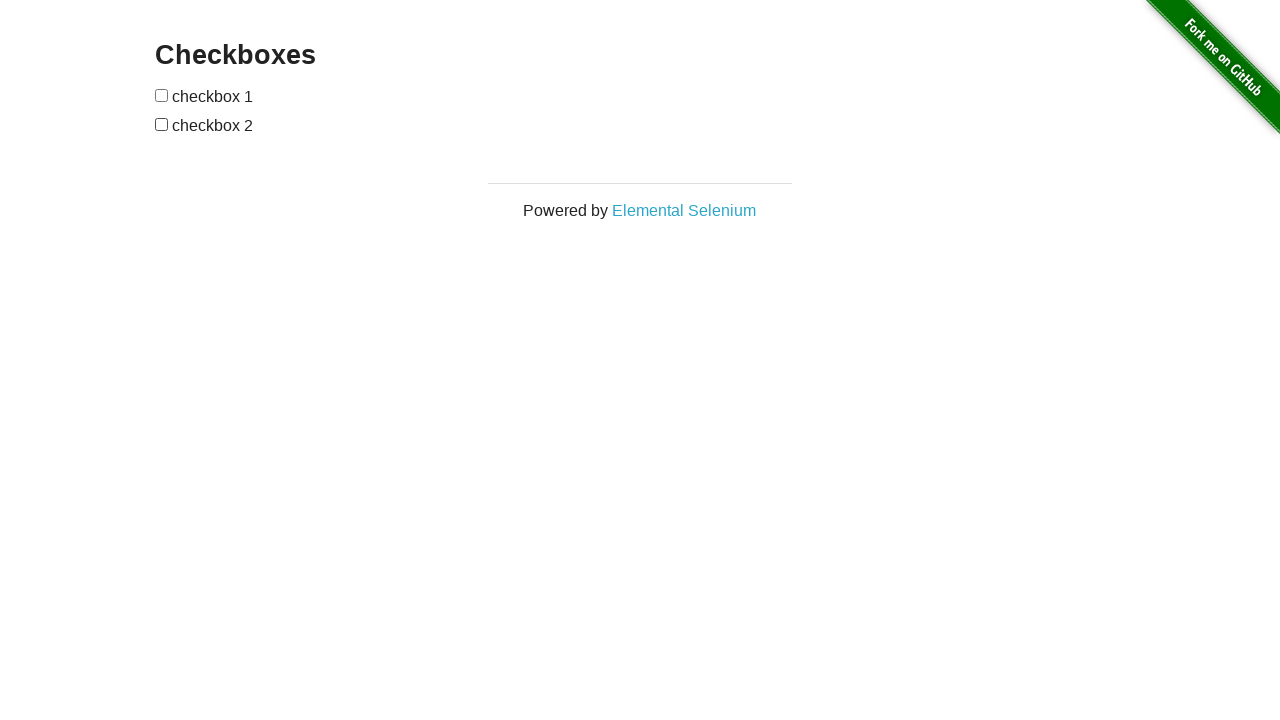

Located the second checkbox element
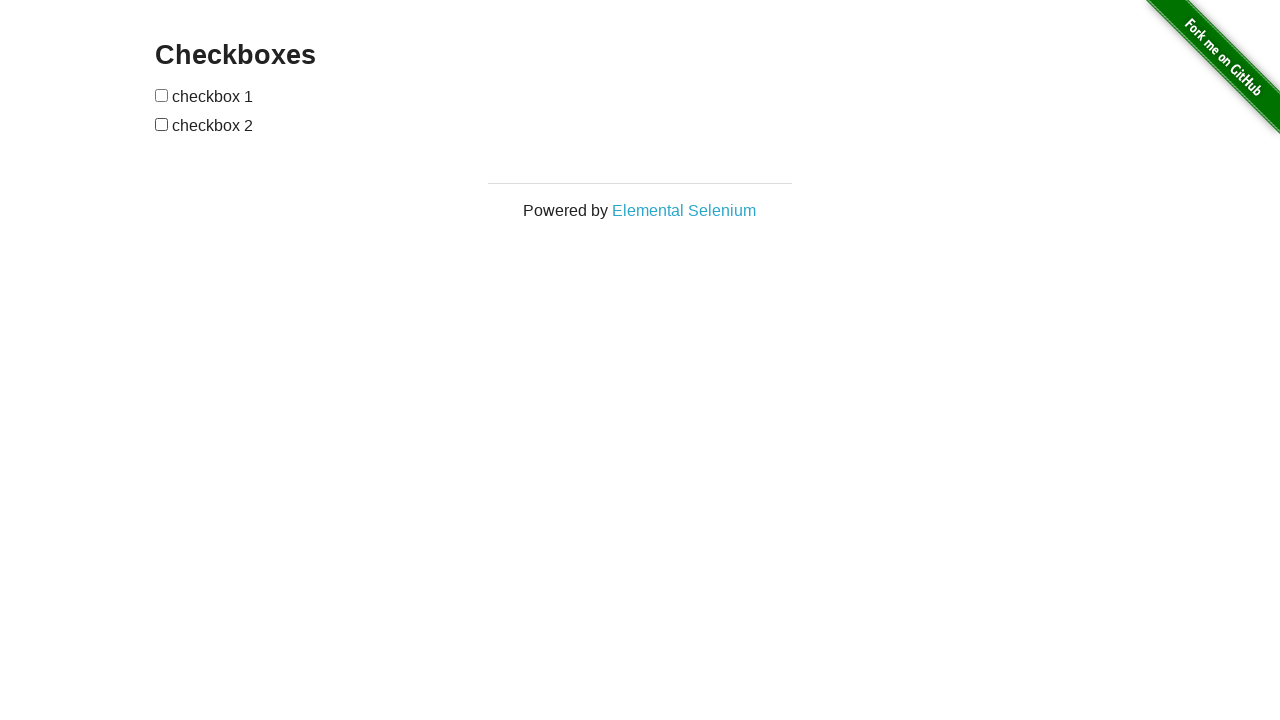

Verified the second checkbox is unchecked
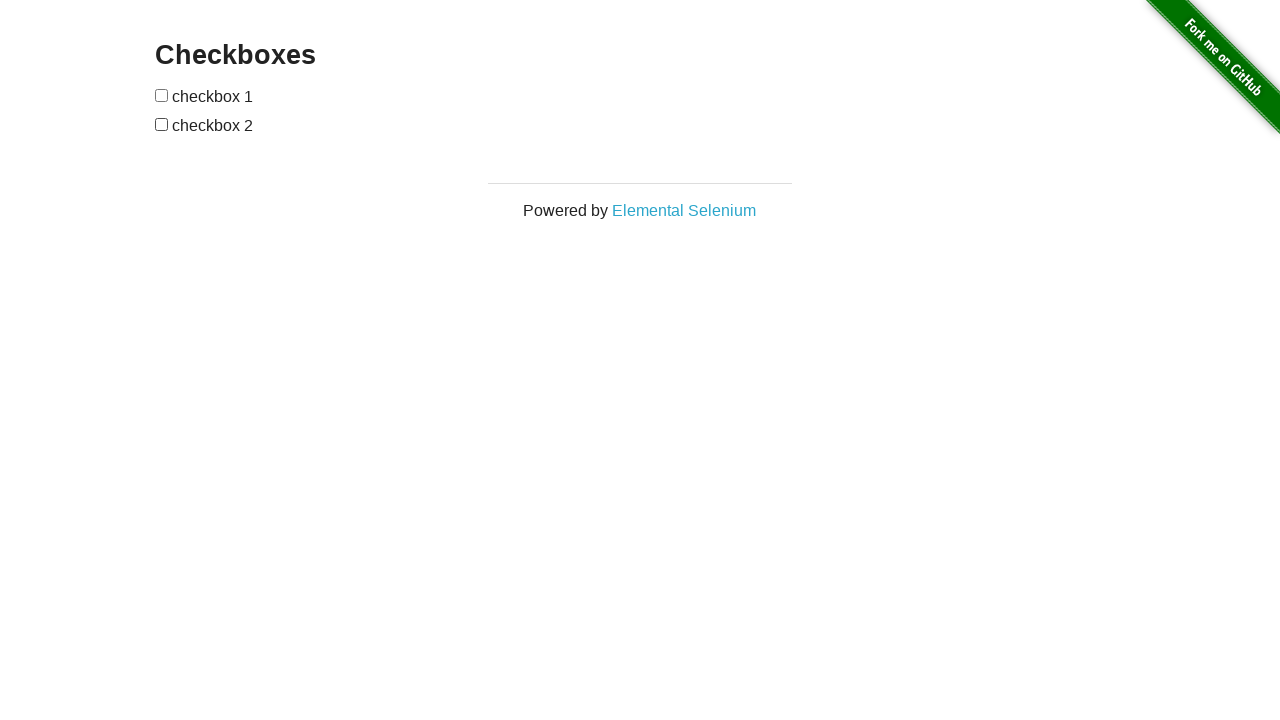

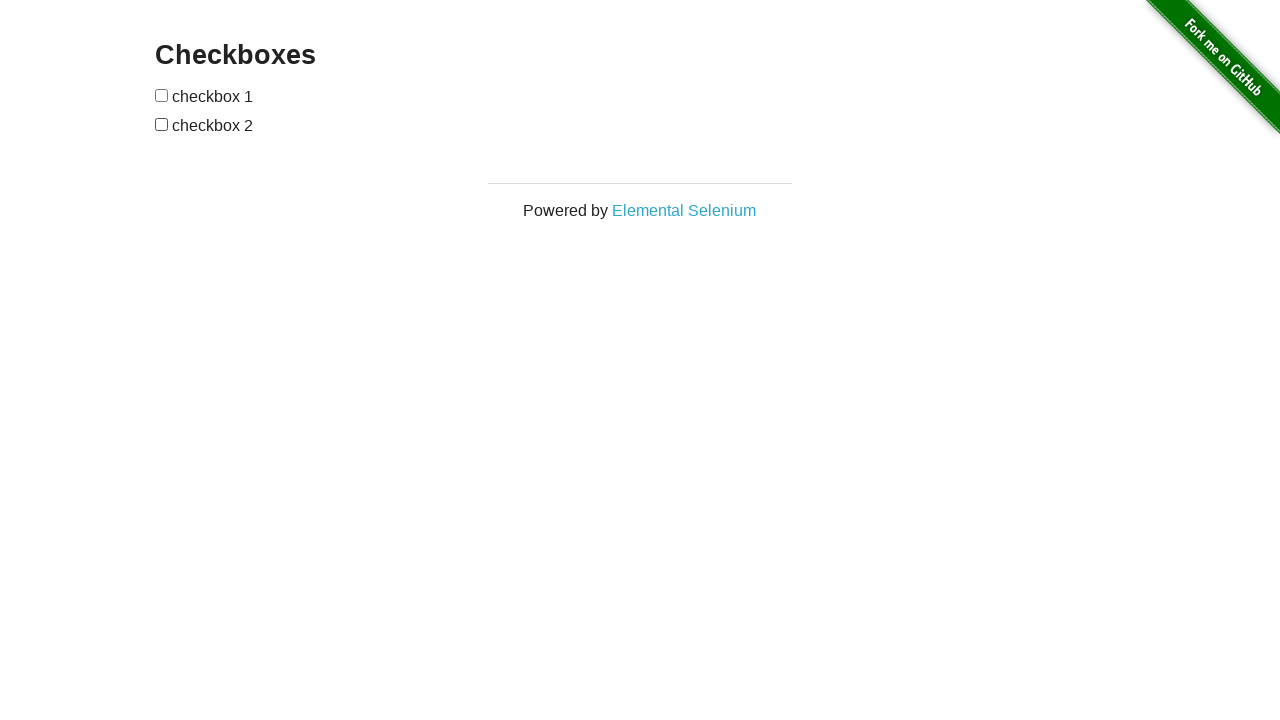